Tests Browse Languages by navigating to letter M and verifying Mathematica language entry details.

Starting URL: http://www.99-bottles-of-beer.net/

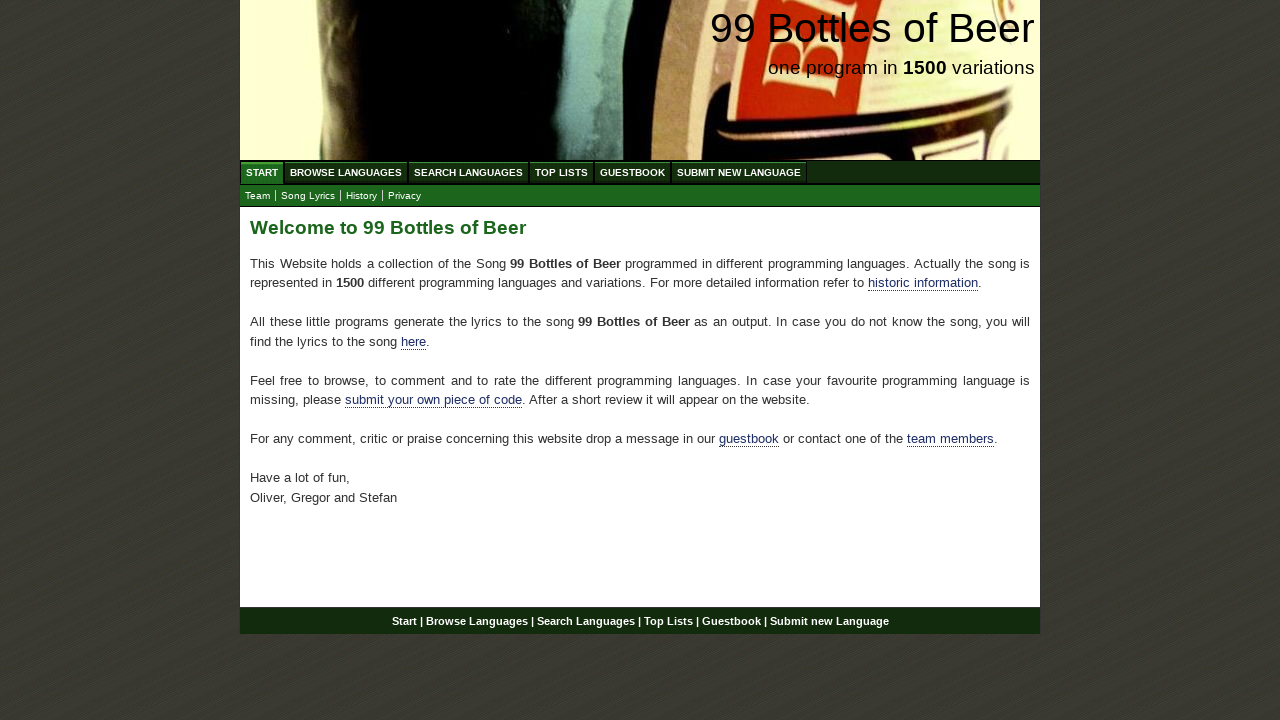

Clicked on Browse Languages link at (346, 172) on a[href='/abc.html']
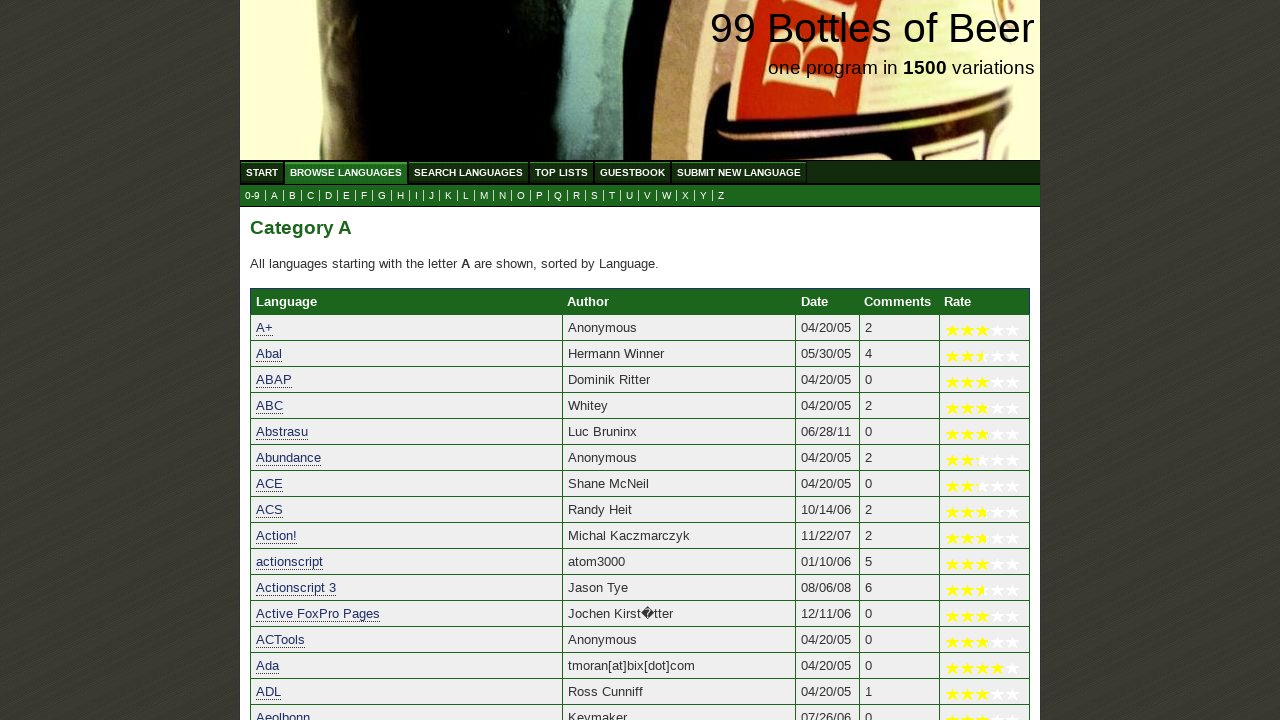

Clicked on letter M to browse languages starting with M at (484, 196) on a[href='m.html']
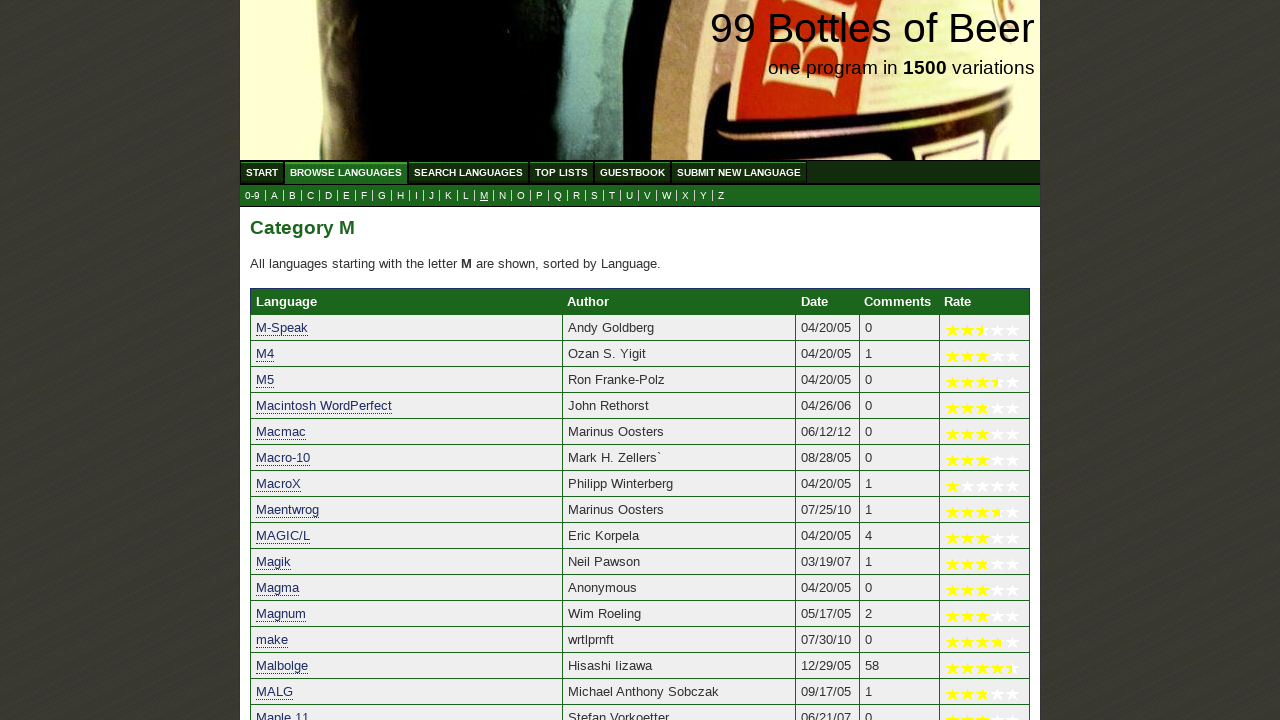

Mathematica language entry row with author Brenton Bostick is now visible
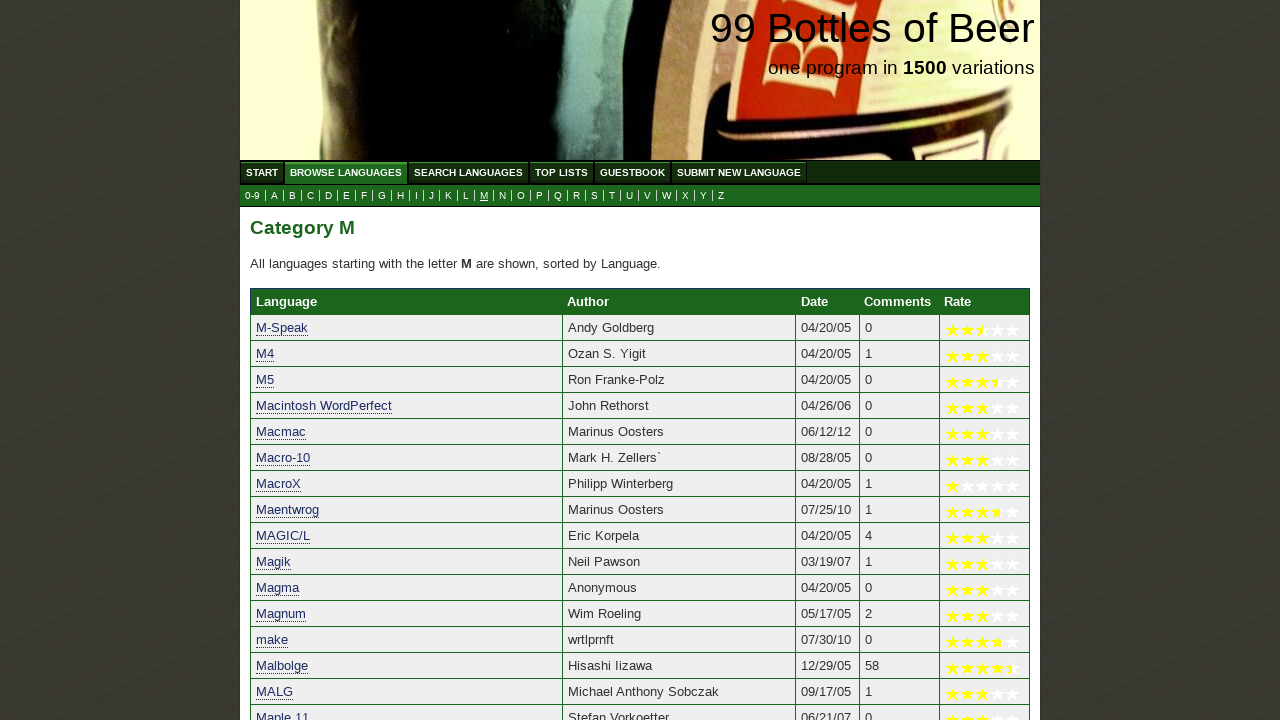

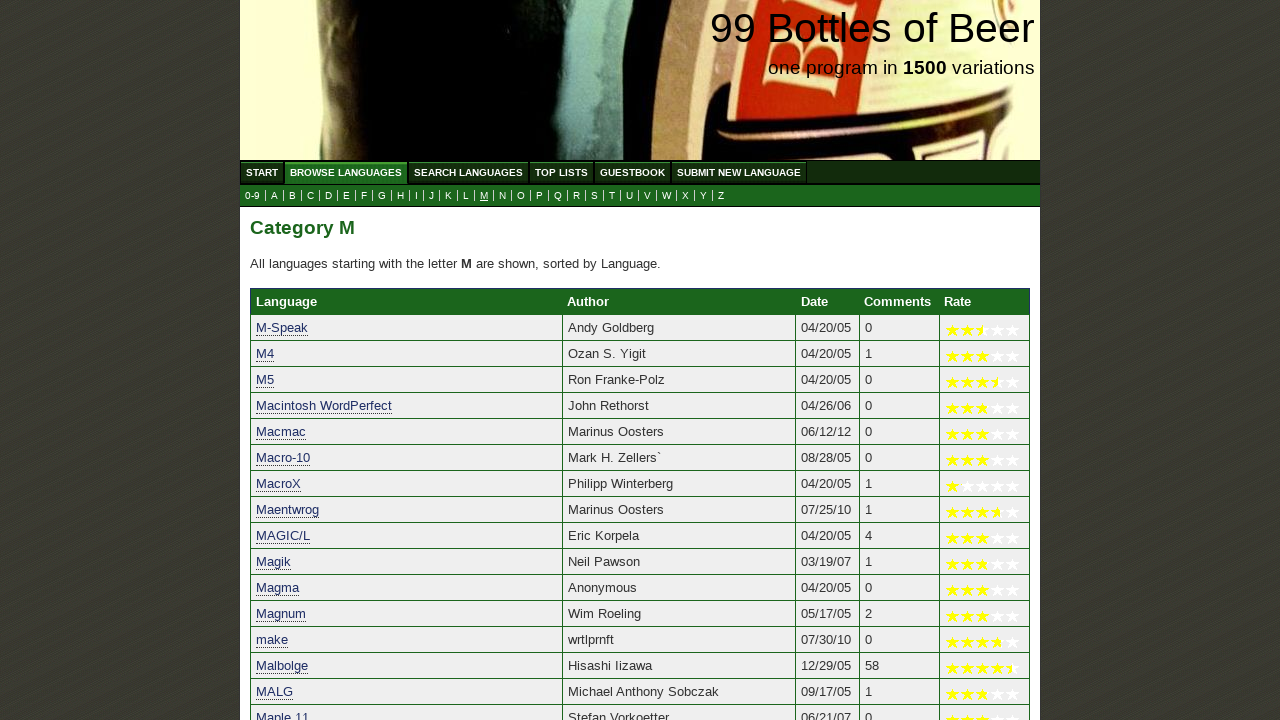